Navigates to Steam store search page, waits for game results to load, clicks on a game link, and handles the age verification gate by selecting a birth date and clicking the view page button.

Starting URL: https://store.steampowered.com/search/

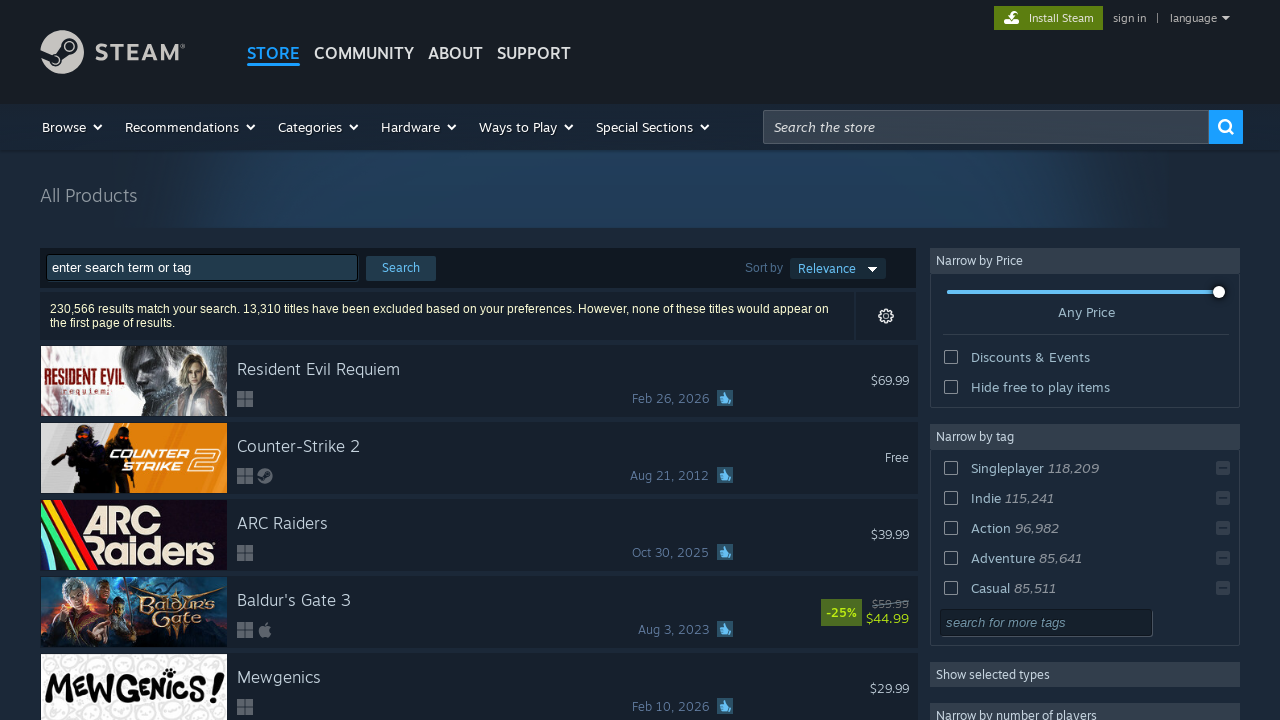

Waited for search results container to load
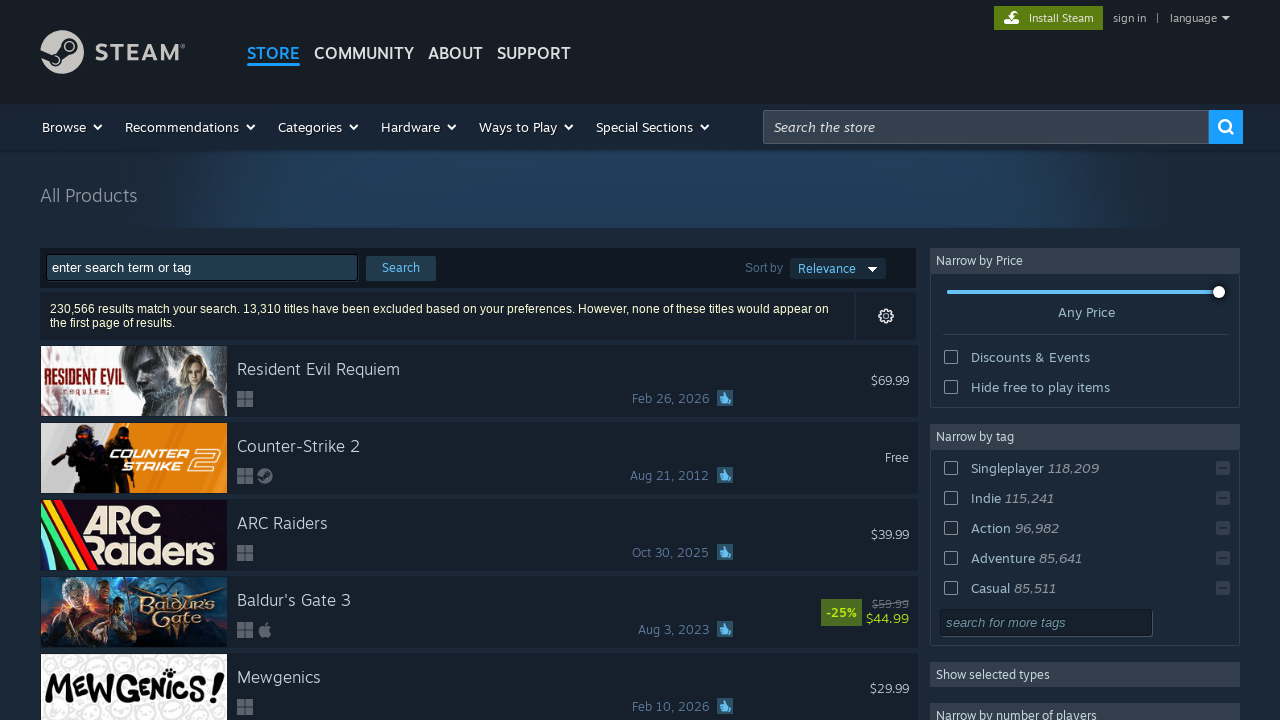

Clicked on the first game in search results at (479, 381) on .search_result_row >> nth=0
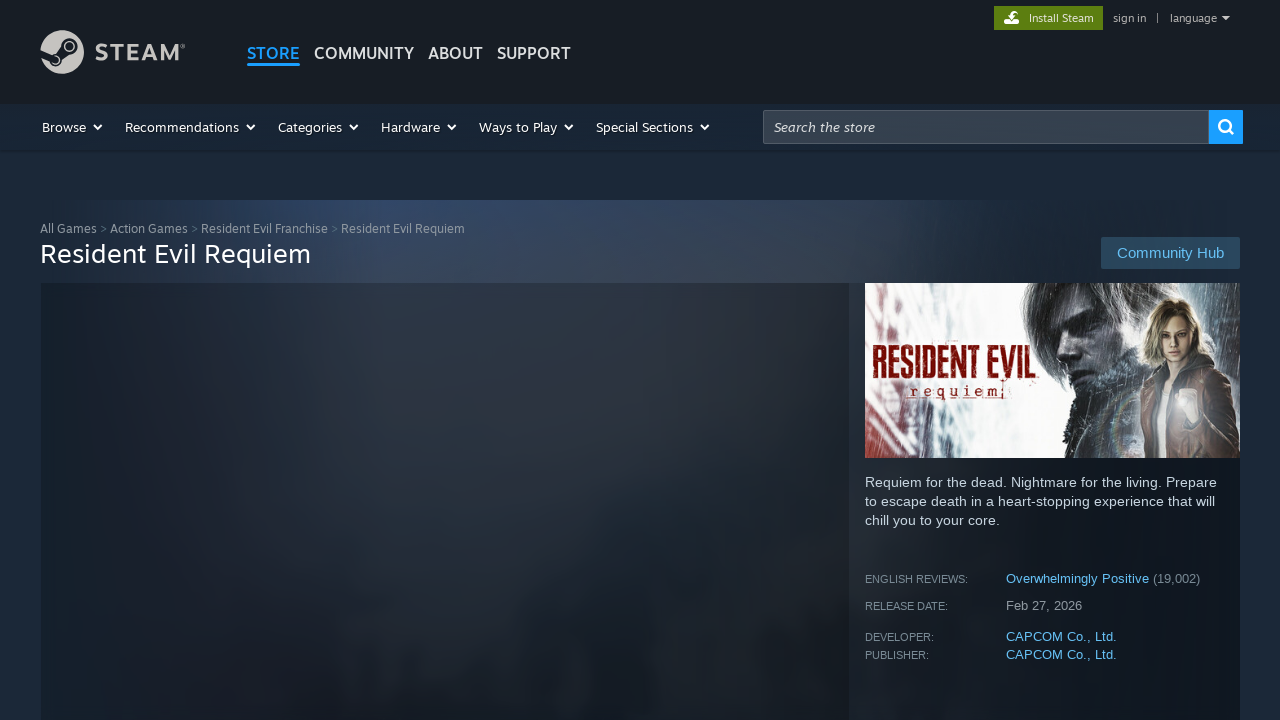

Confirmed game description snippet is visible
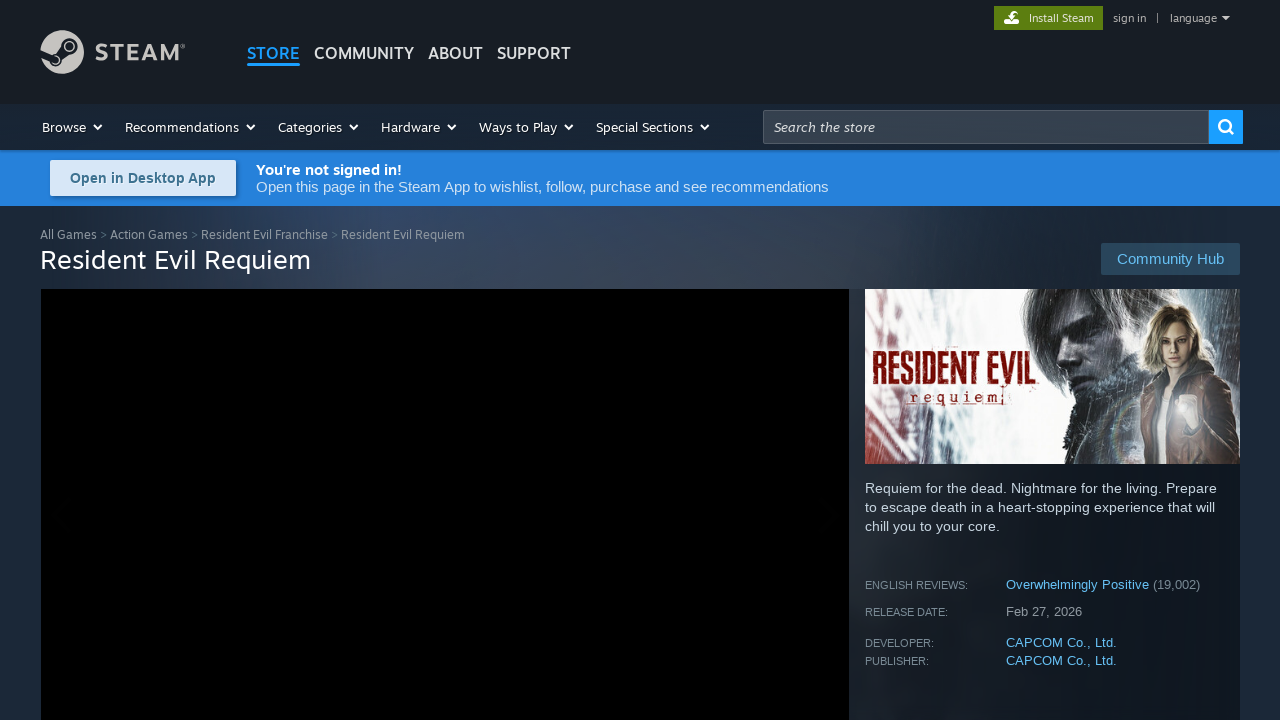

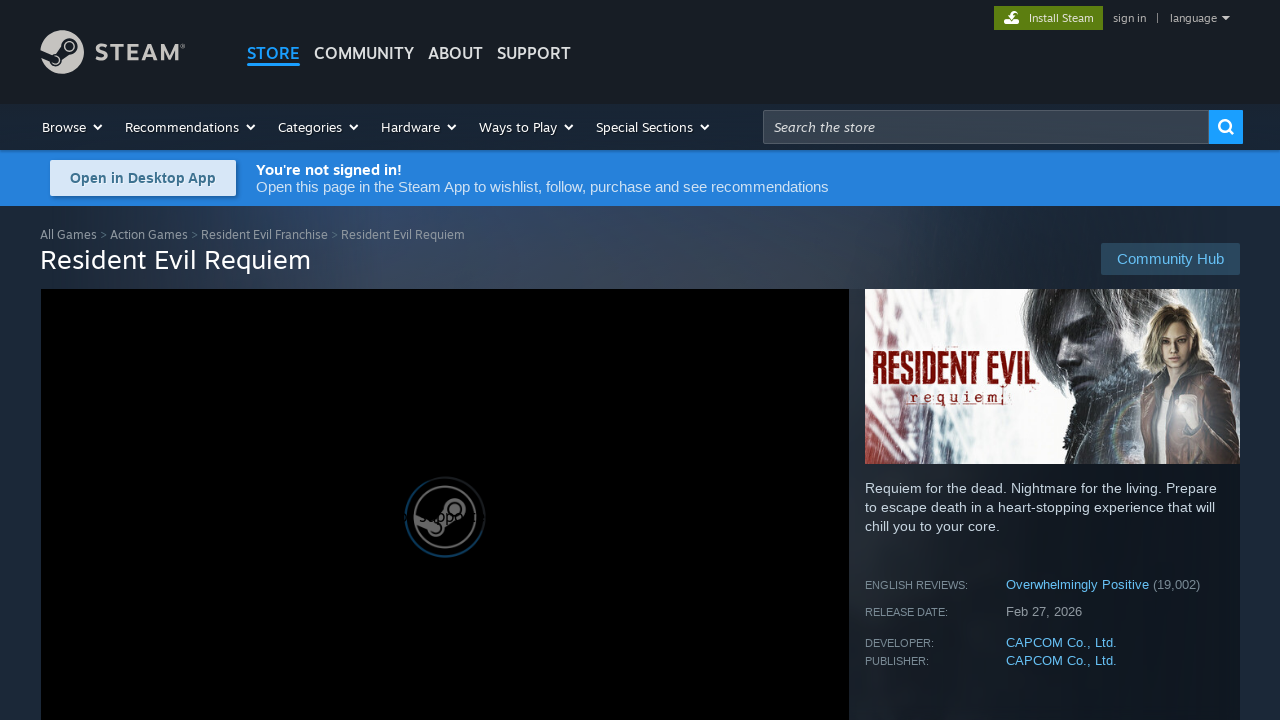